Tests file upload functionality by selecting a file using the file input element on a demo file upload page.

Starting URL: https://demoapps.qspiders.com/ui/fileUpload?sublist=0

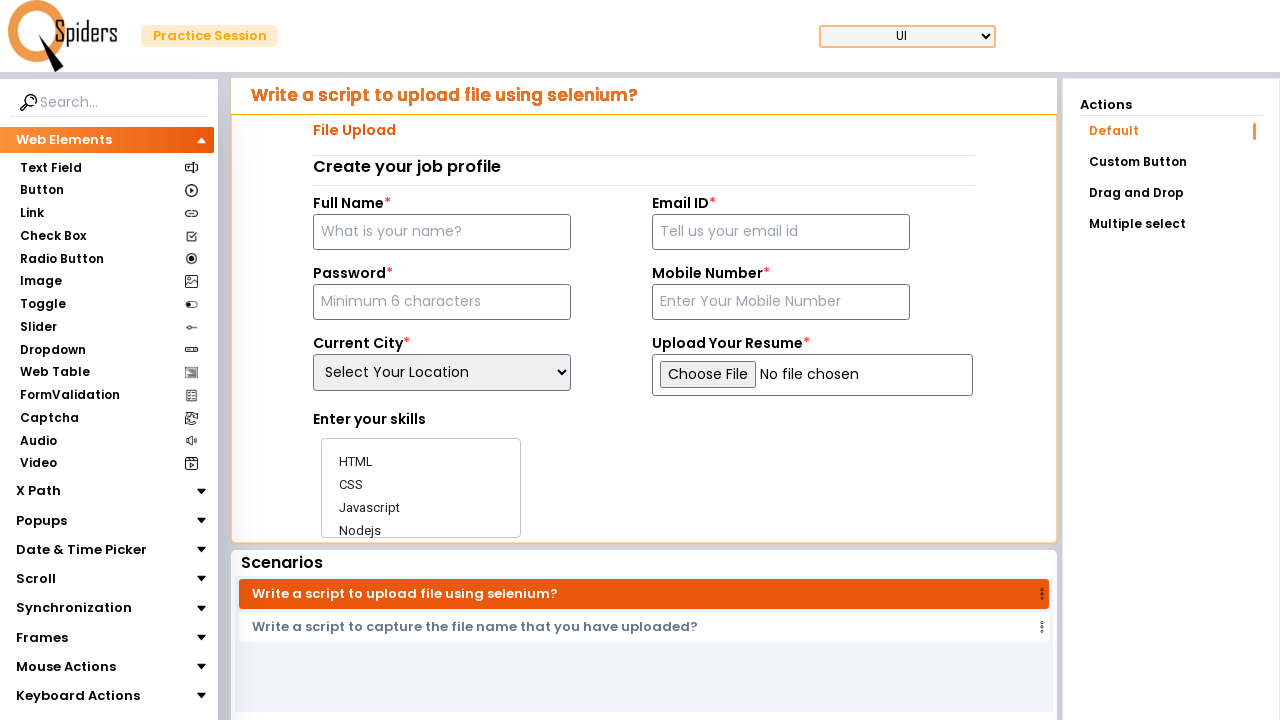

Created temporary test file for upload
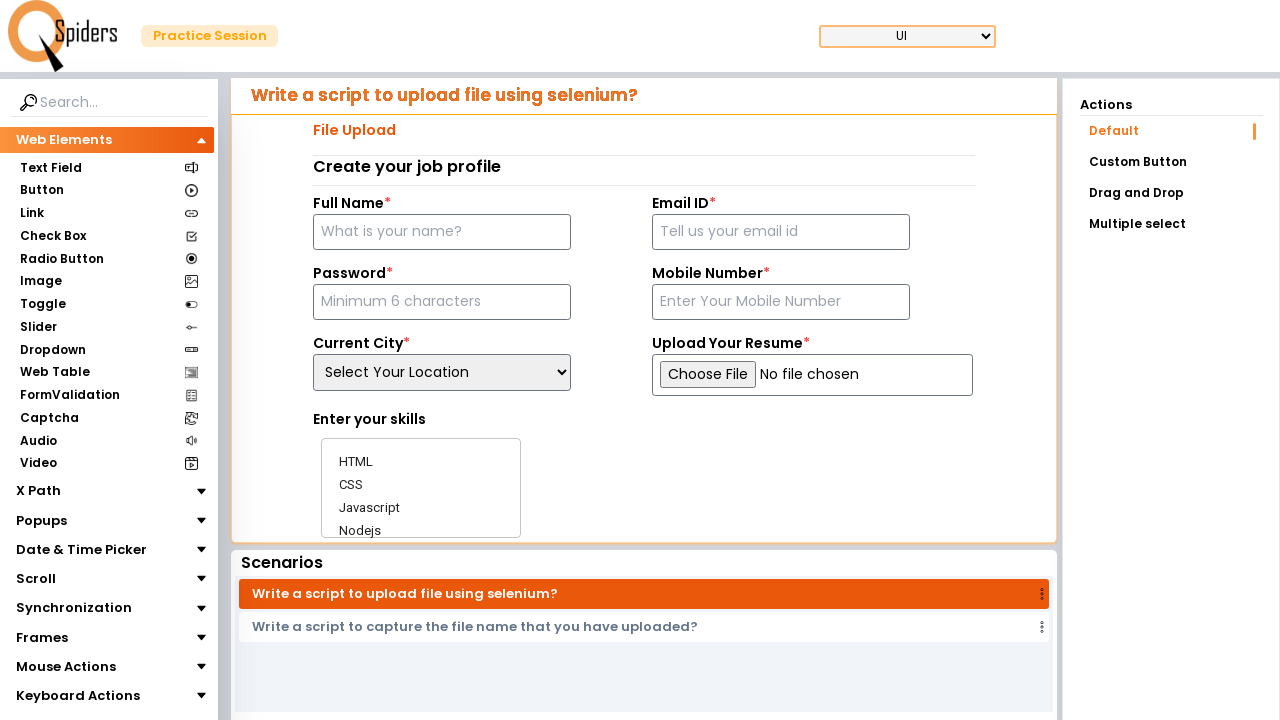

File input element #resume is visible
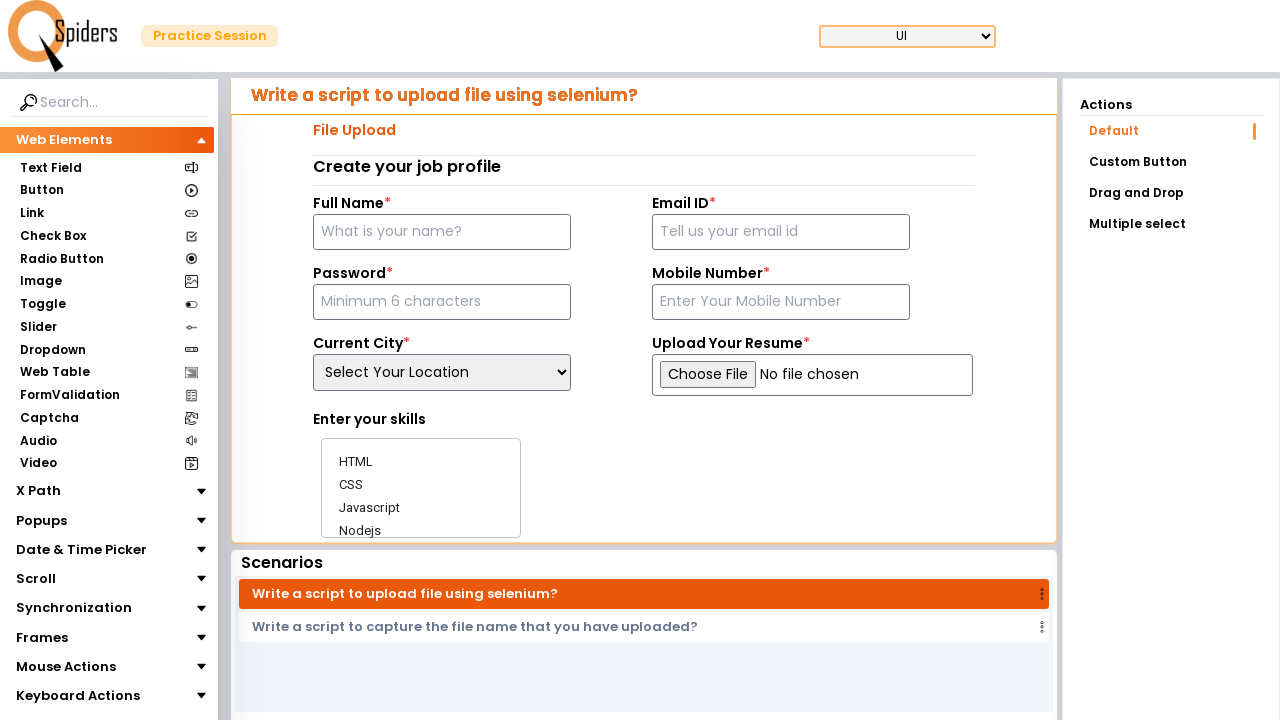

Selected file for upload using file input element
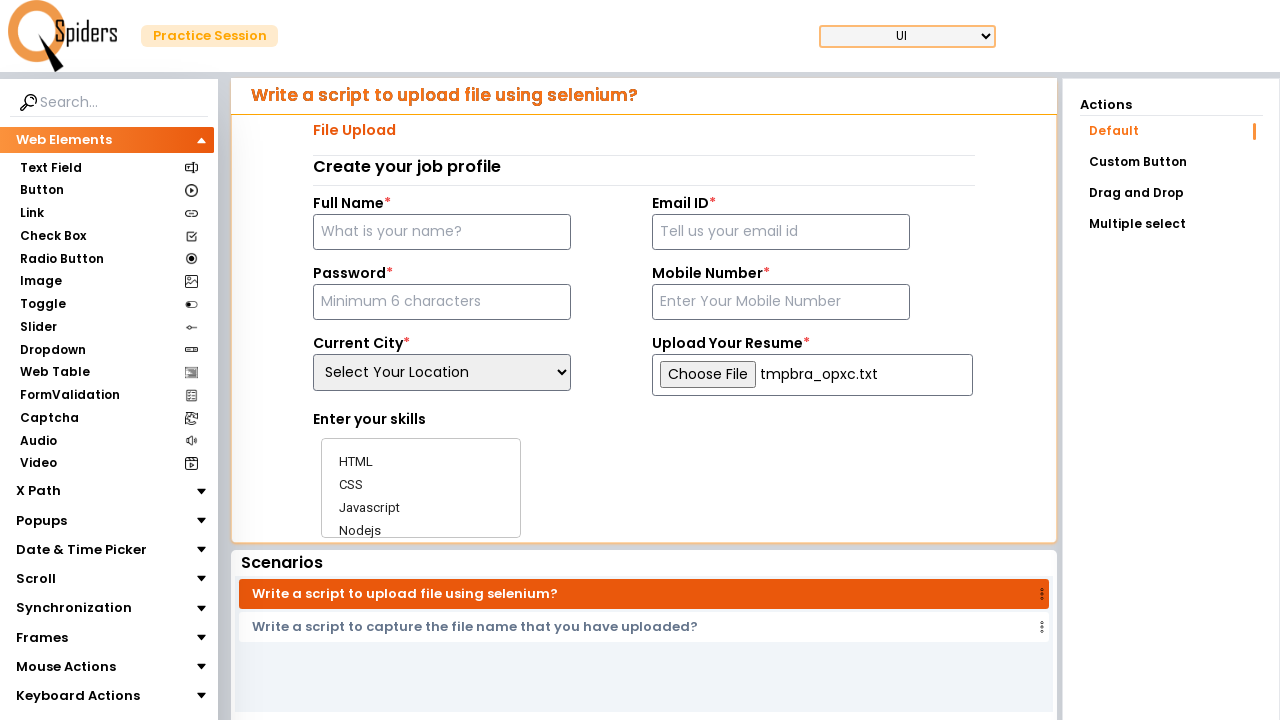

Cleaned up temporary test file
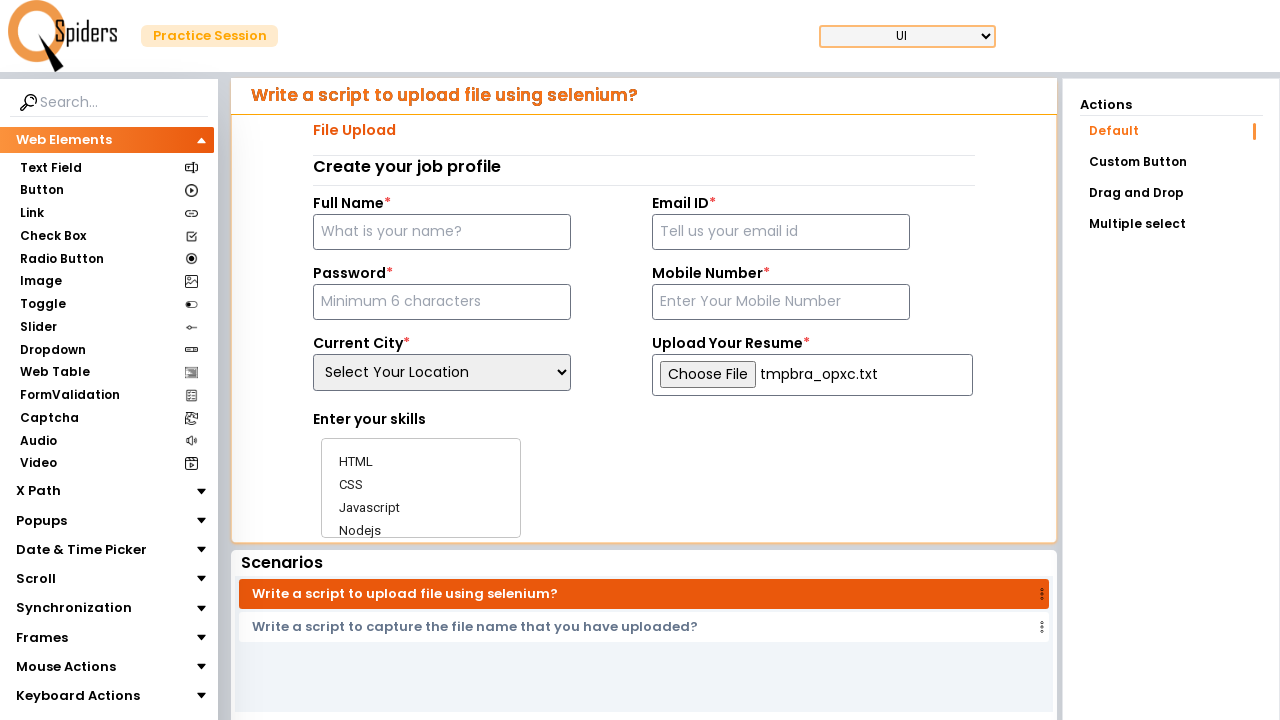

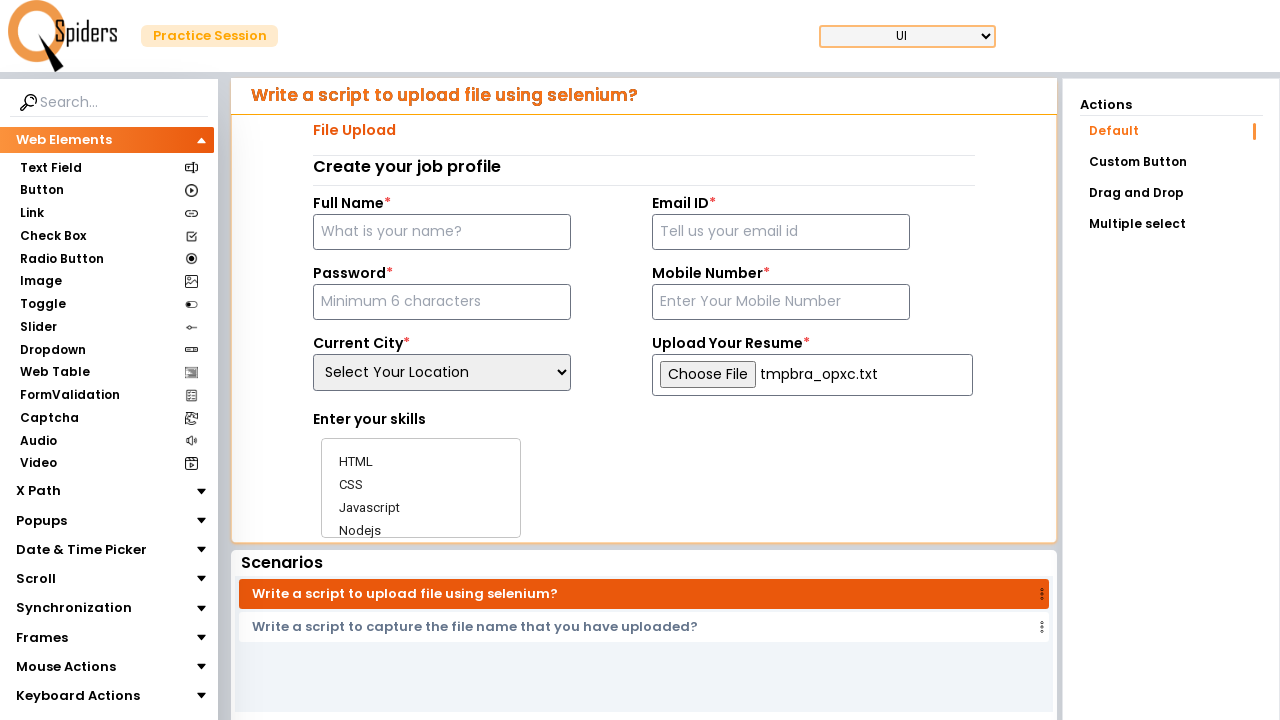